Tests that the toggle all checkbox updates state when individual items are completed or cleared

Starting URL: https://demo.playwright.dev/todomvc

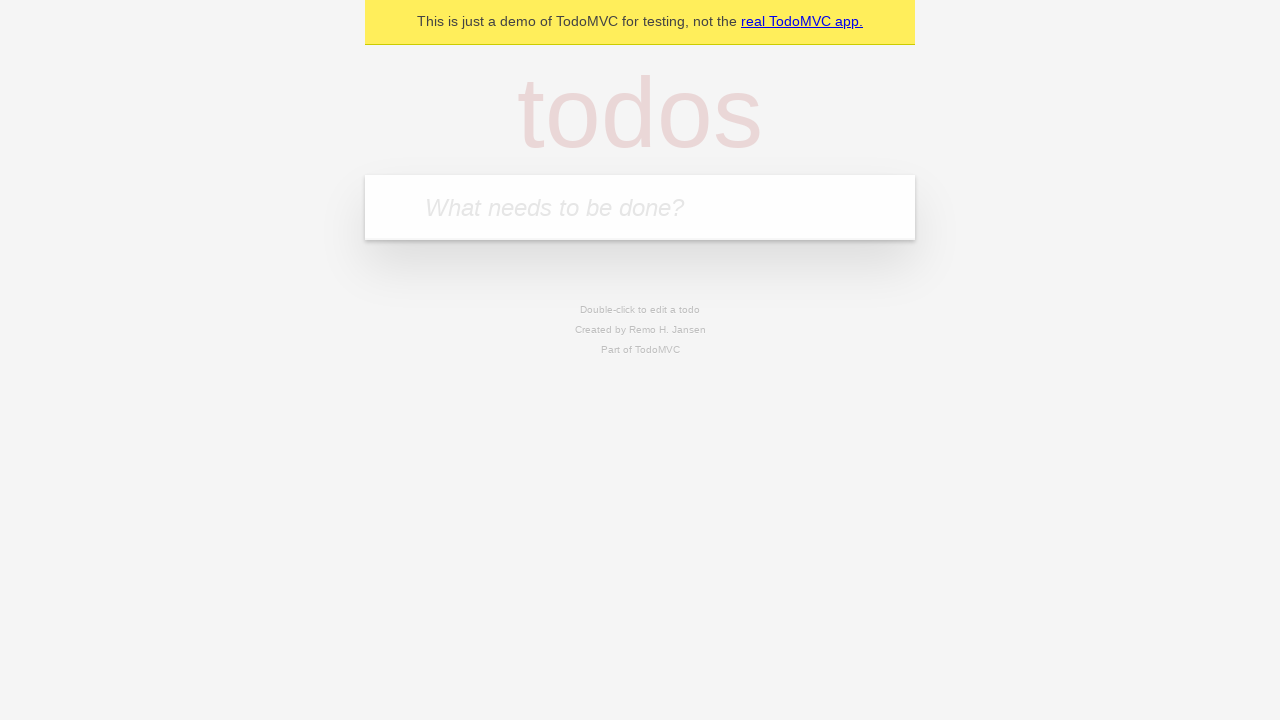

Filled new todo input with 'buy some cheese' on internal:attr=[placeholder="What needs to be done?"i]
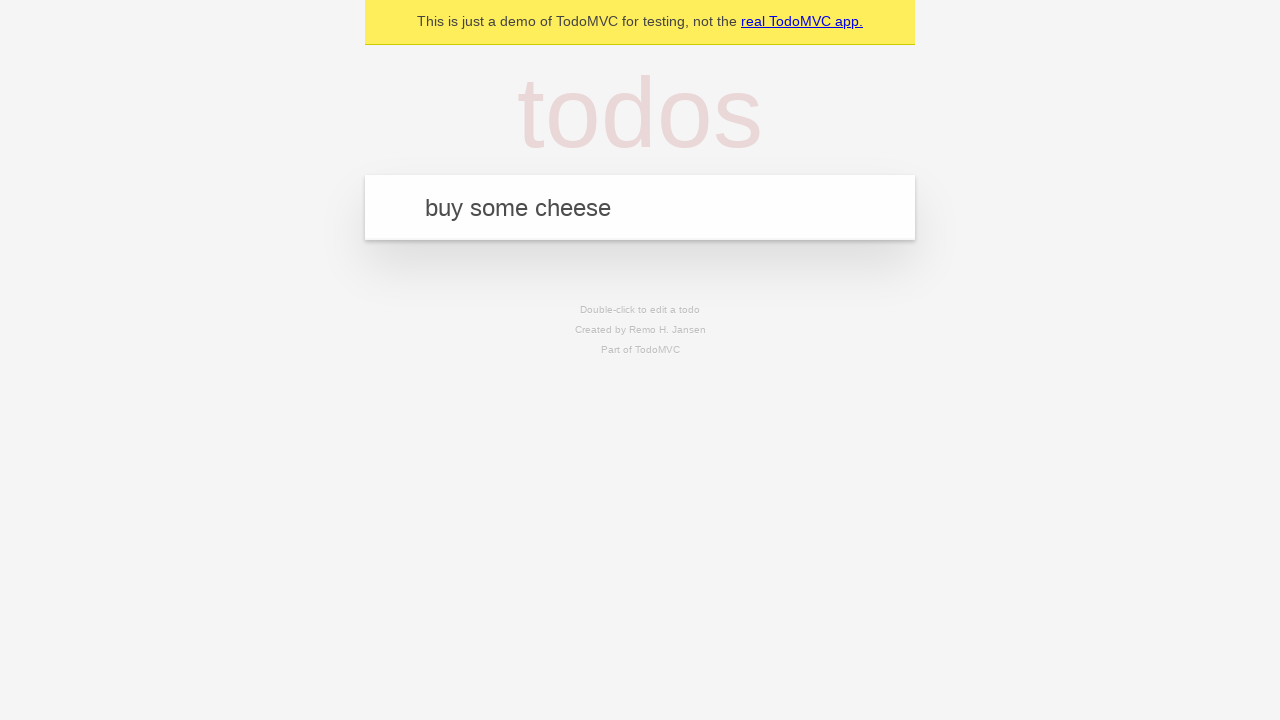

Pressed Enter to create todo 'buy some cheese' on internal:attr=[placeholder="What needs to be done?"i]
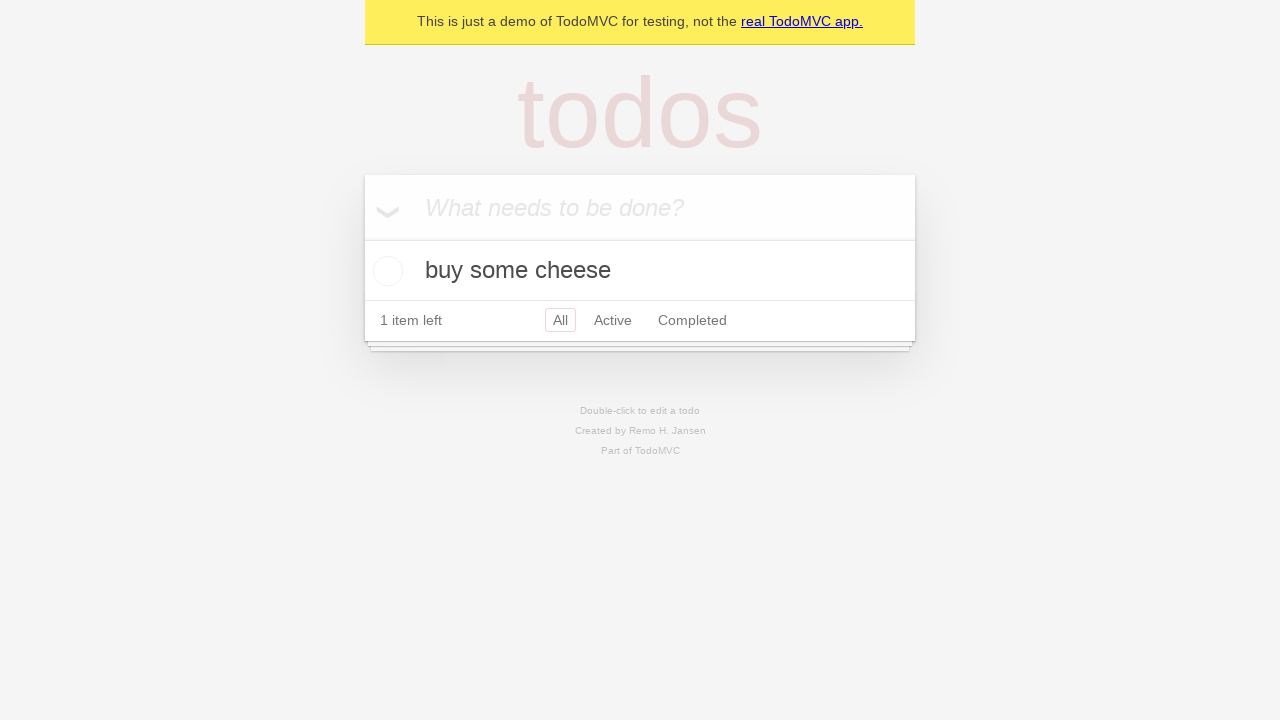

Filled new todo input with 'feed the cat' on internal:attr=[placeholder="What needs to be done?"i]
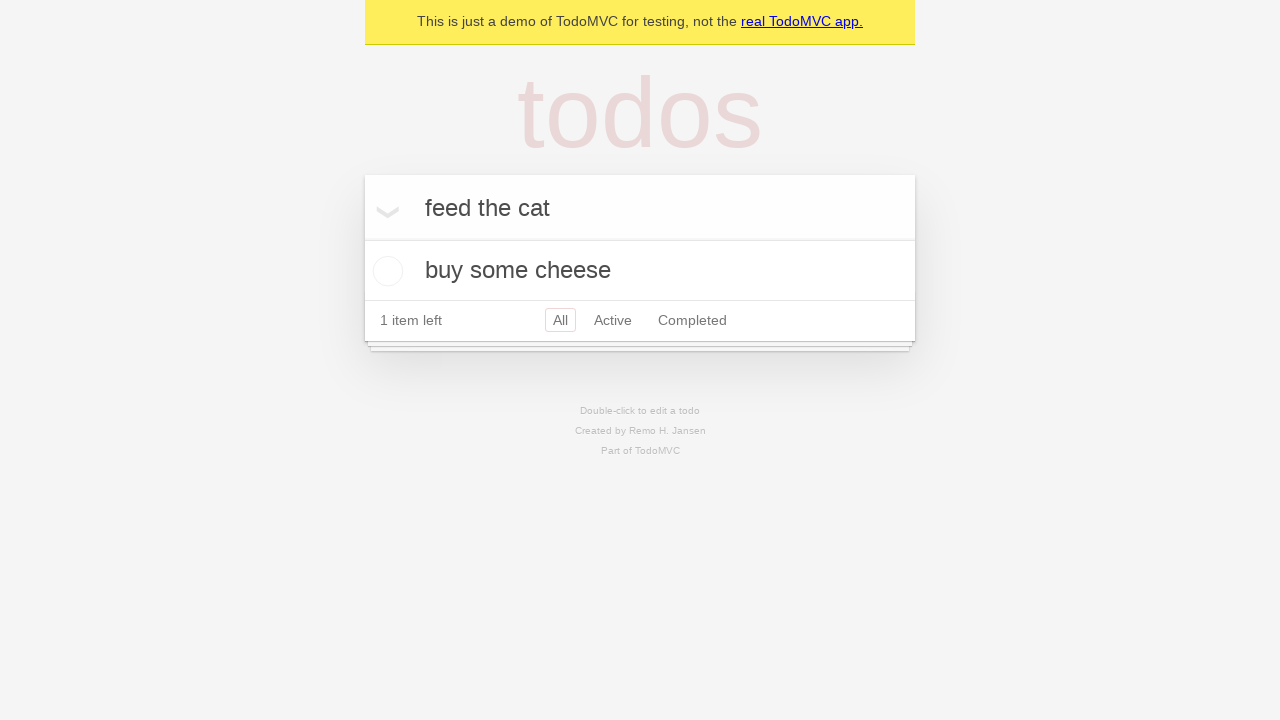

Pressed Enter to create todo 'feed the cat' on internal:attr=[placeholder="What needs to be done?"i]
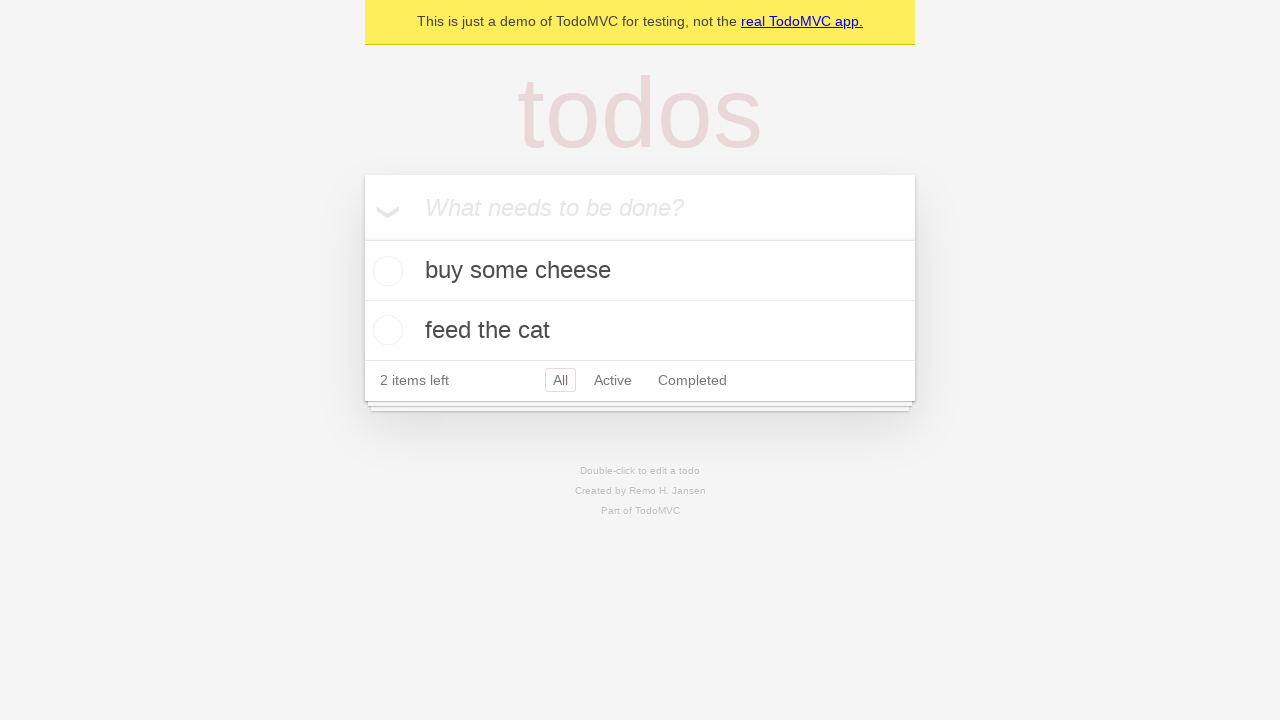

Filled new todo input with 'book a doctors appointment' on internal:attr=[placeholder="What needs to be done?"i]
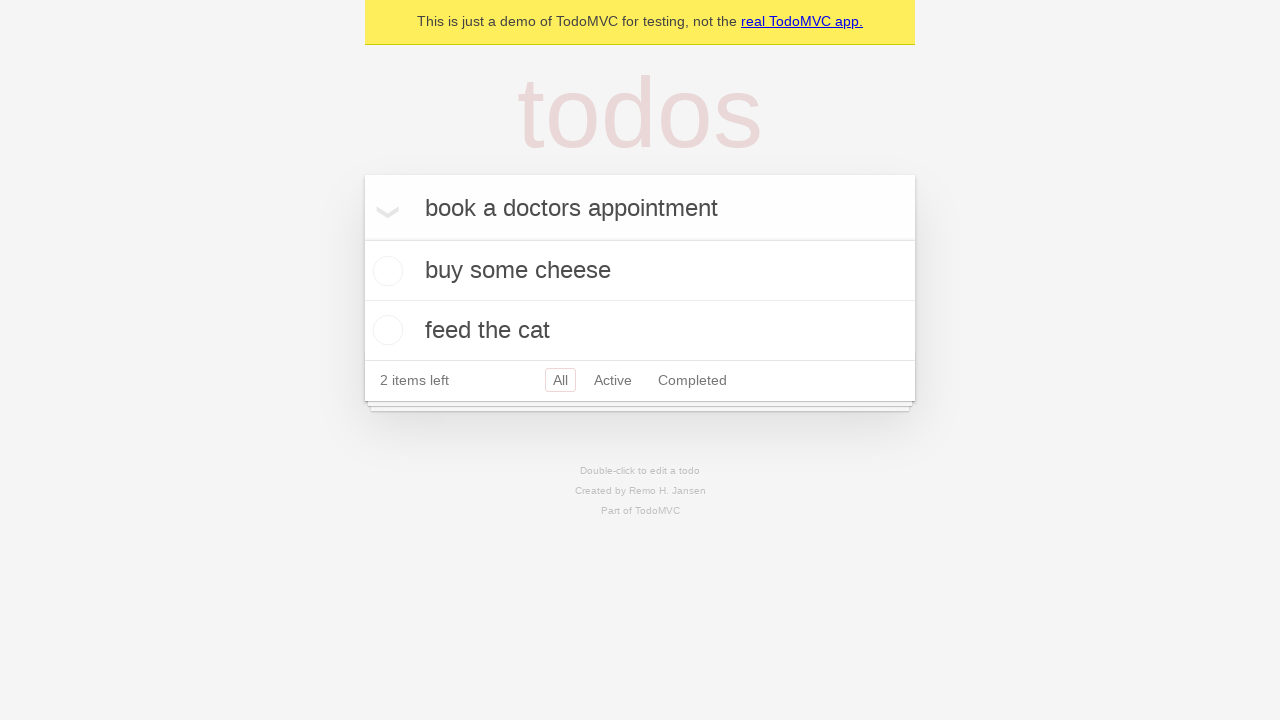

Pressed Enter to create todo 'book a doctors appointment' on internal:attr=[placeholder="What needs to be done?"i]
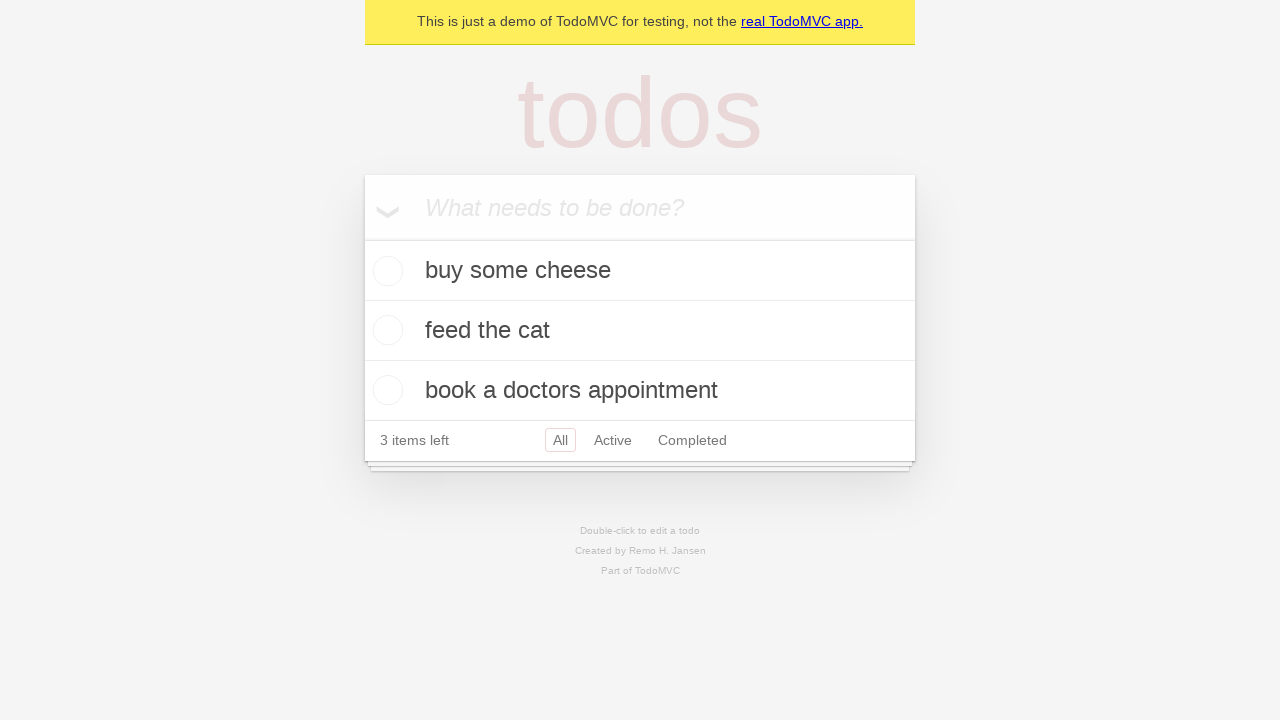

All three todo items have been created
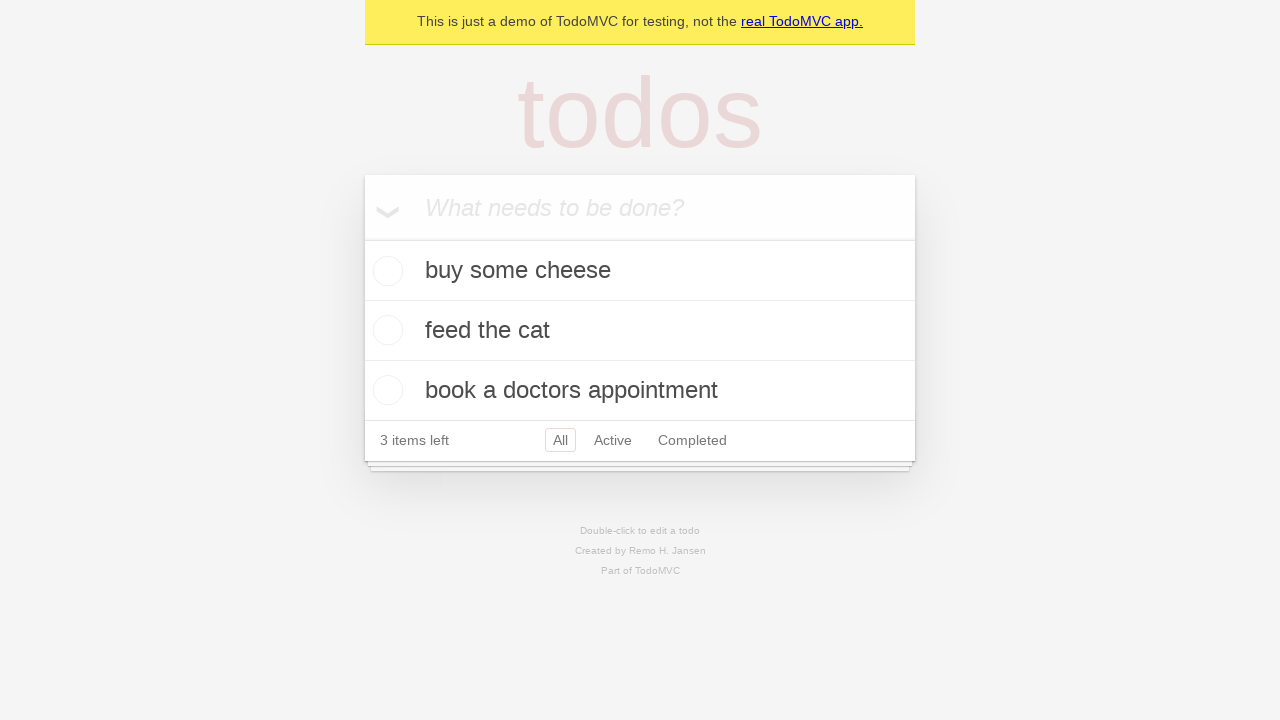

Checked the 'Mark all as complete' toggle to complete all todos at (362, 238) on internal:label="Mark all as complete"i
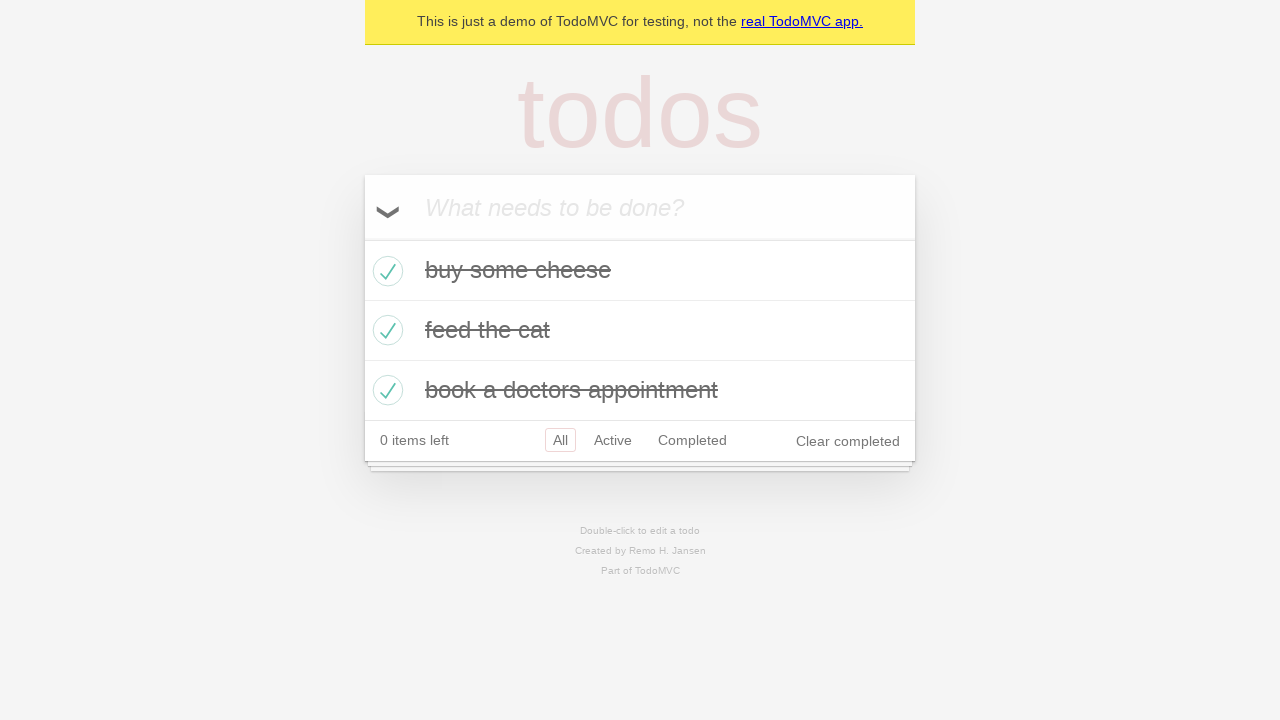

Unchecked the first todo item, making it incomplete at (385, 271) on internal:testid=[data-testid="todo-item"s] >> nth=0 >> internal:role=checkbox
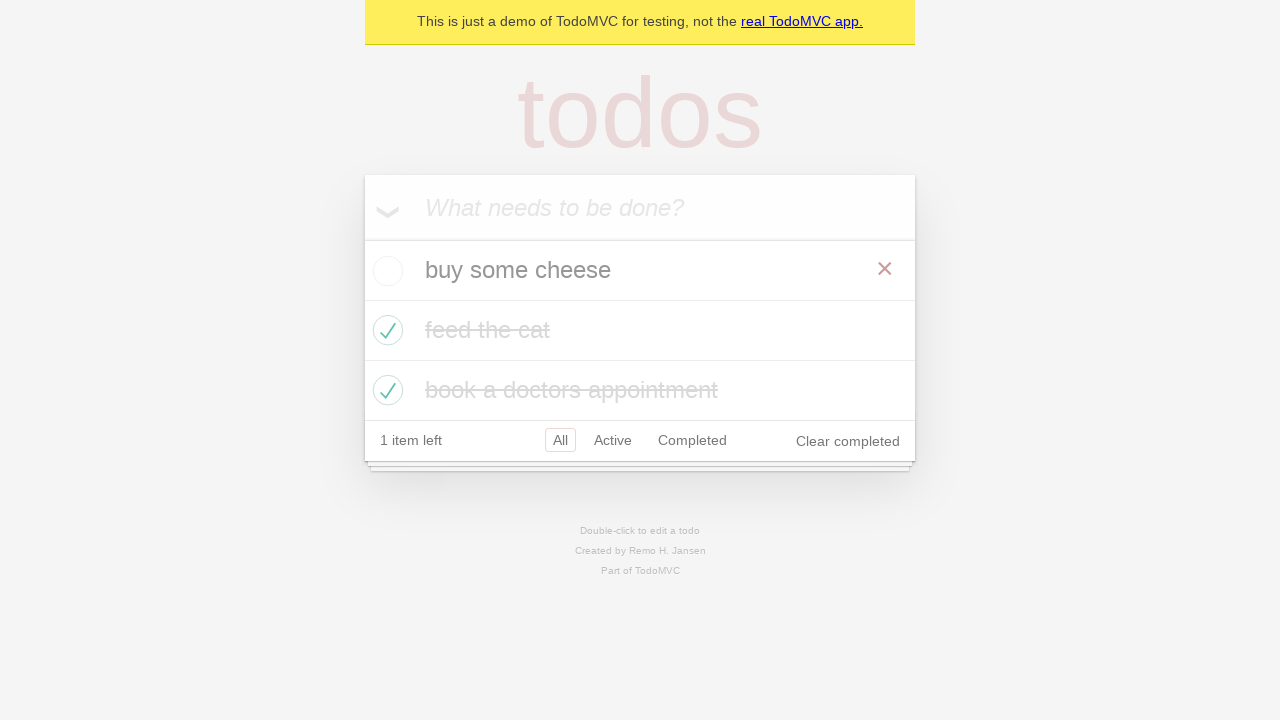

Checked the first todo item again, marking it as complete at (385, 271) on internal:testid=[data-testid="todo-item"s] >> nth=0 >> internal:role=checkbox
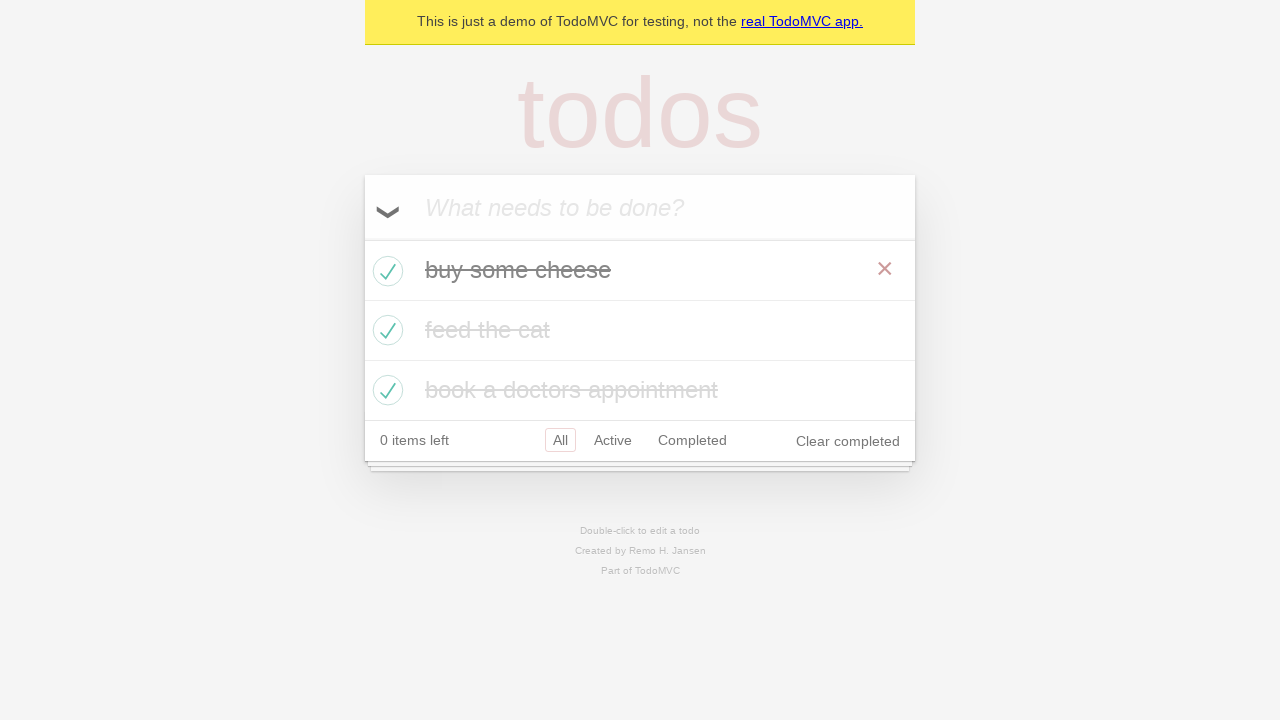

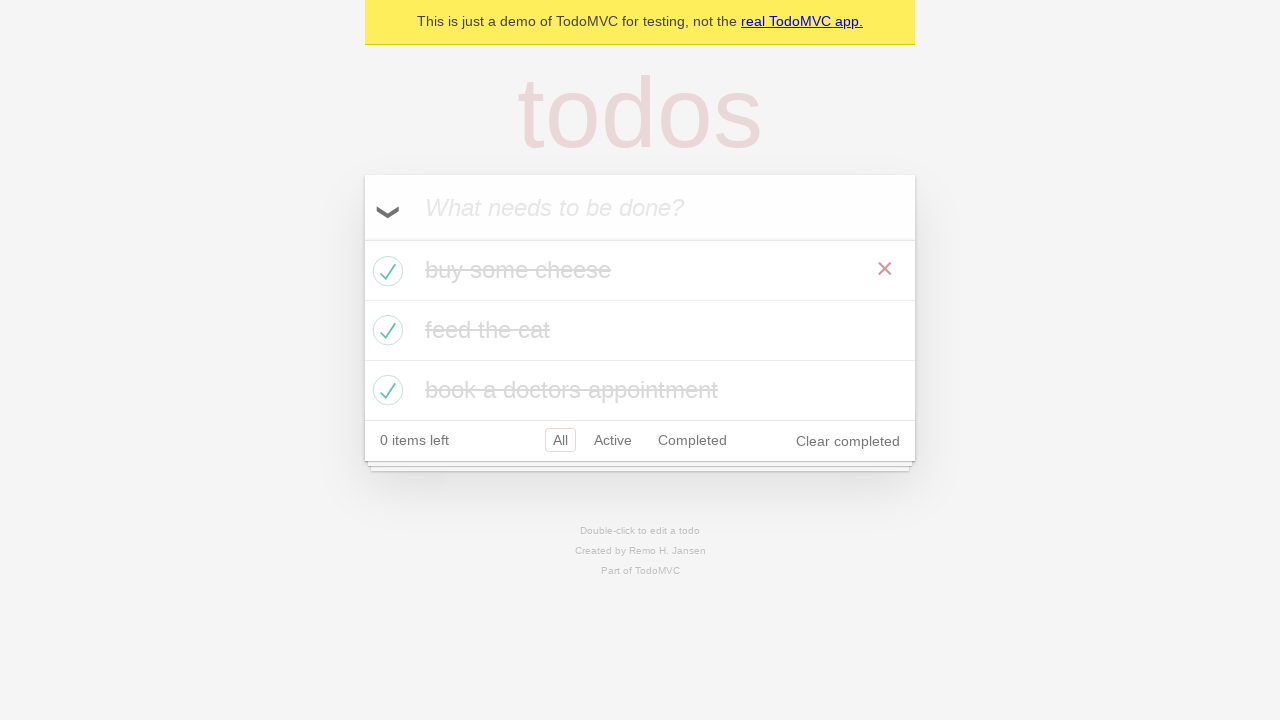